Navigates to Gmail and verifies the page title by comparing expected title with actual title retrieved from the browser.

Starting URL: https://gmail.com

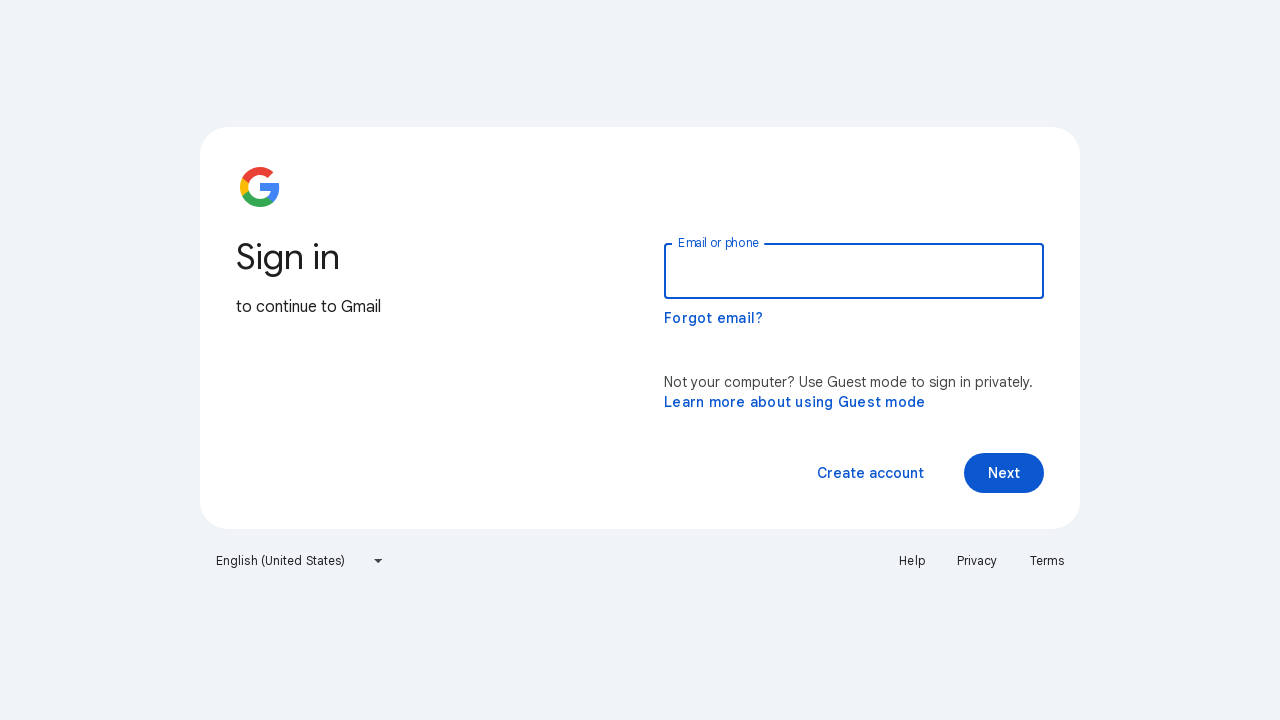

Navigated to Gmail homepage
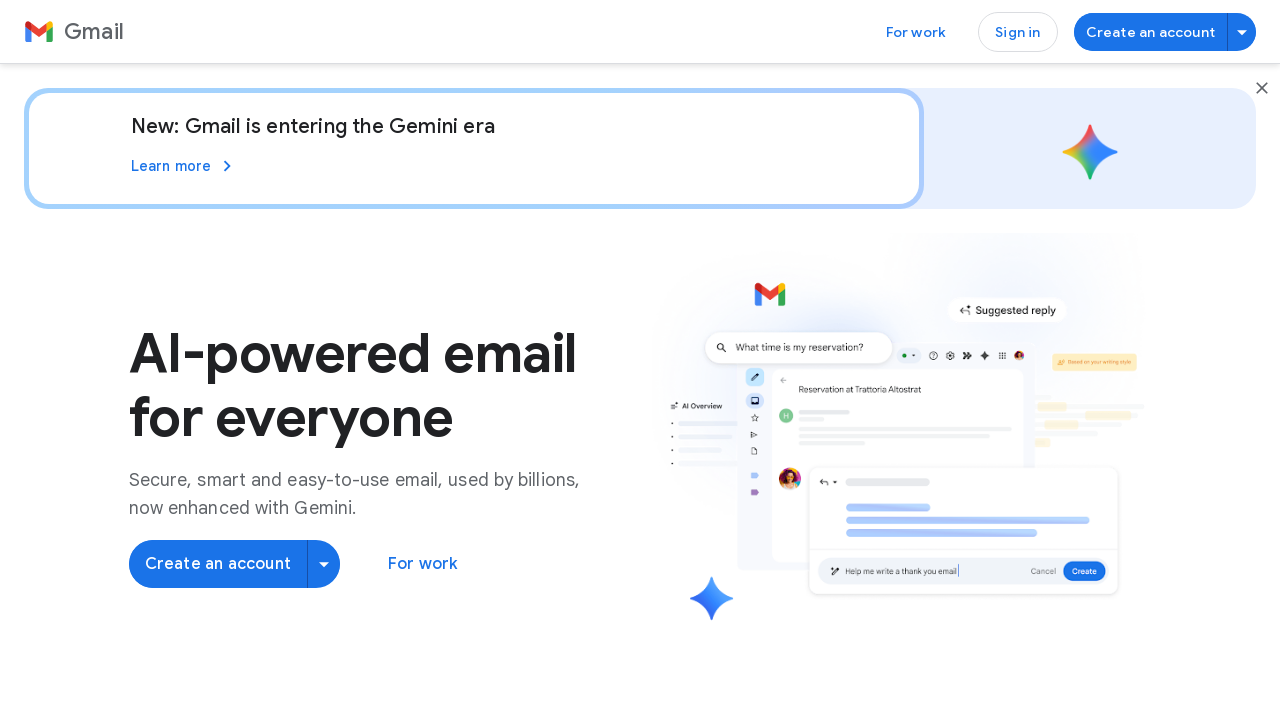

Page loaded and DOM content ready
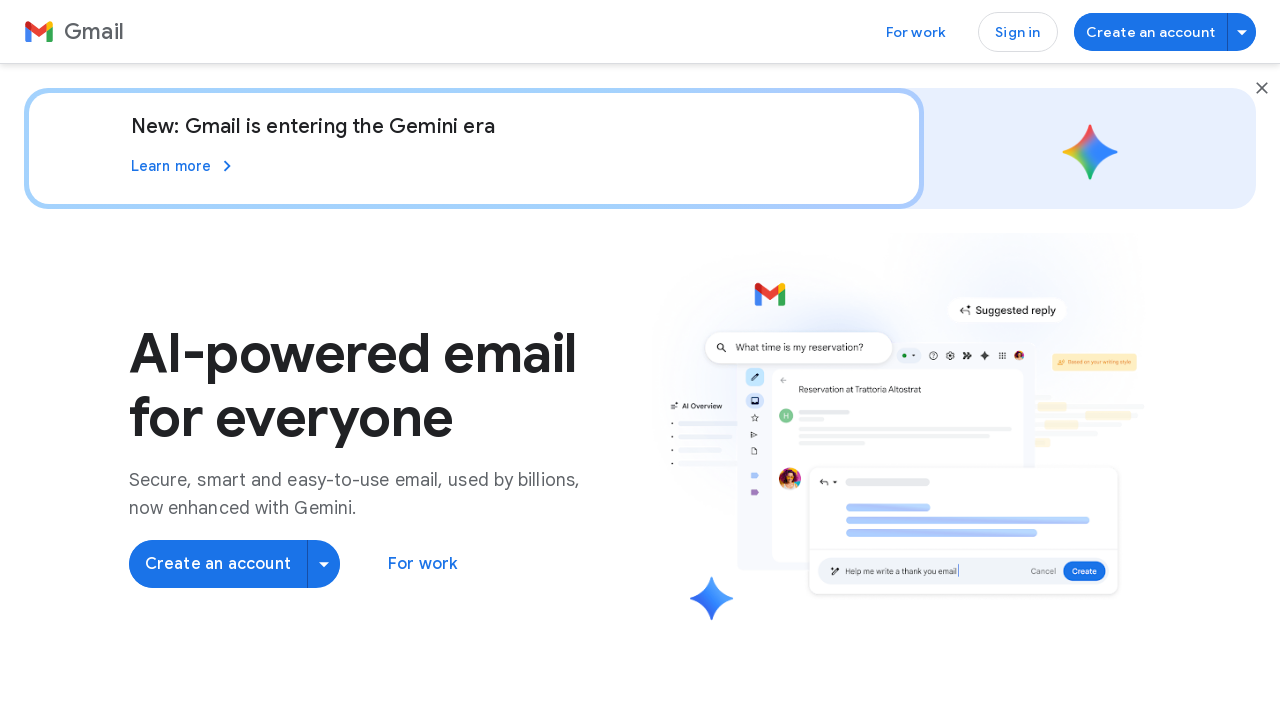

Retrieved actual page title: 'Gmail: Secure, AI-Powered Email for Everyone | Google Workspace'
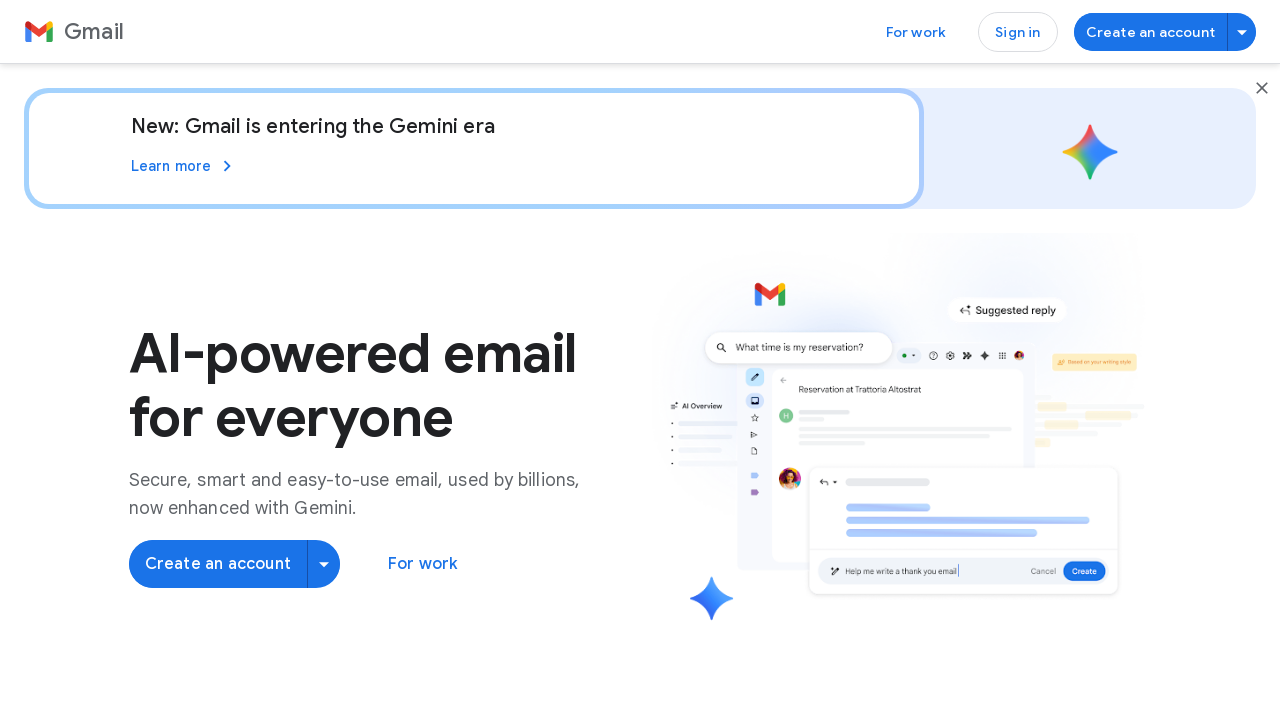

Title verification failed: expected 'google' does not match actual 'Gmail: Secure, AI-Powered Email for Everyone | Google Workspace'
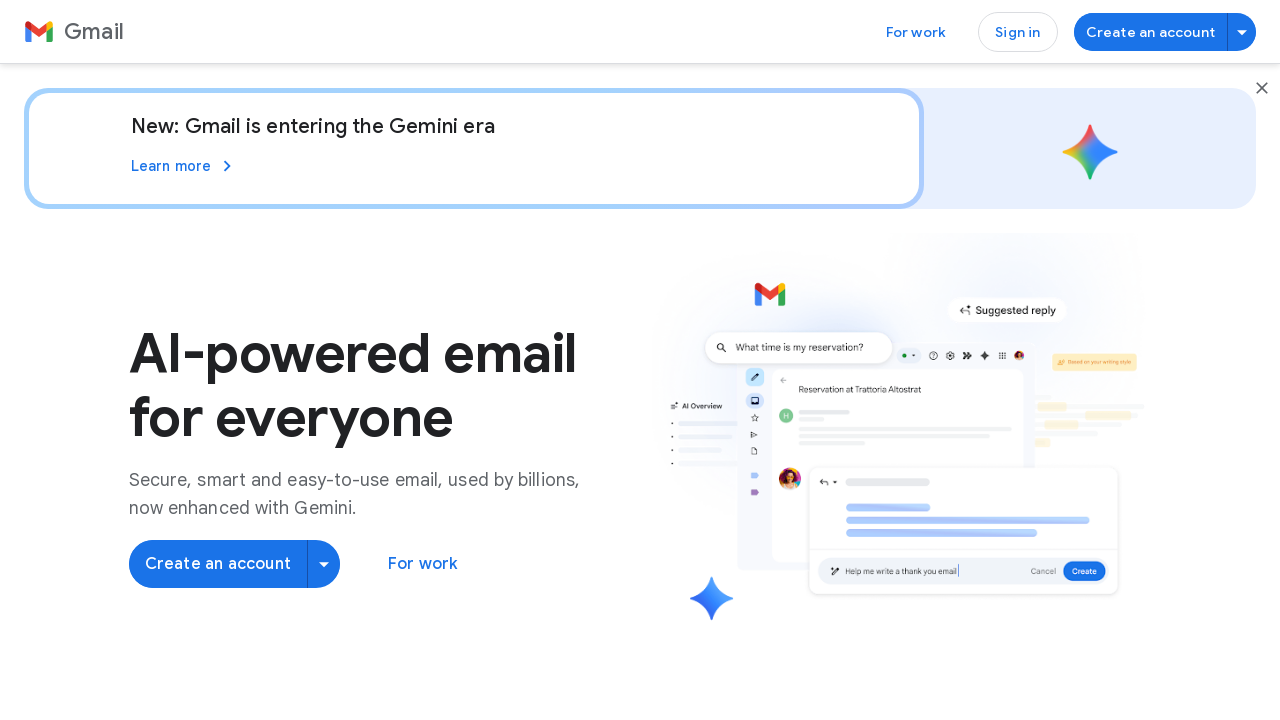

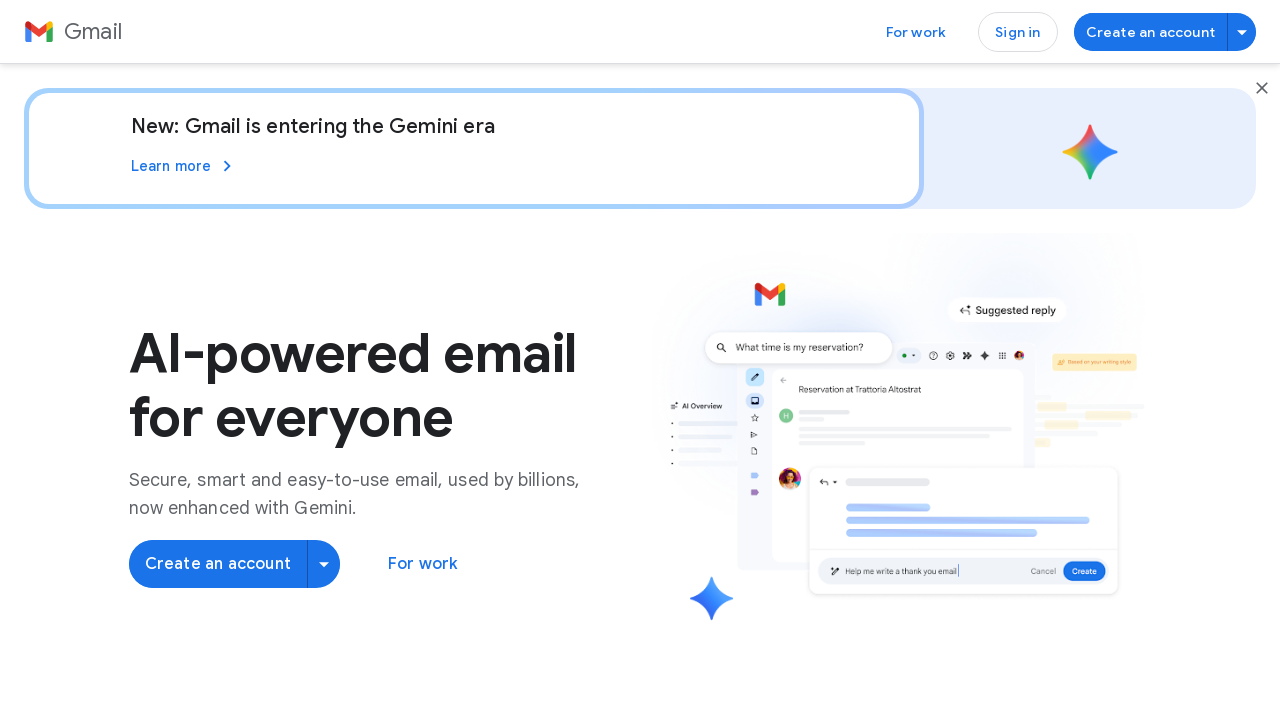